Navigates to jQuery UI slider demo page and performs a hover action over the "Widget Factory" link

Starting URL: http://jqueryui.com/slider/

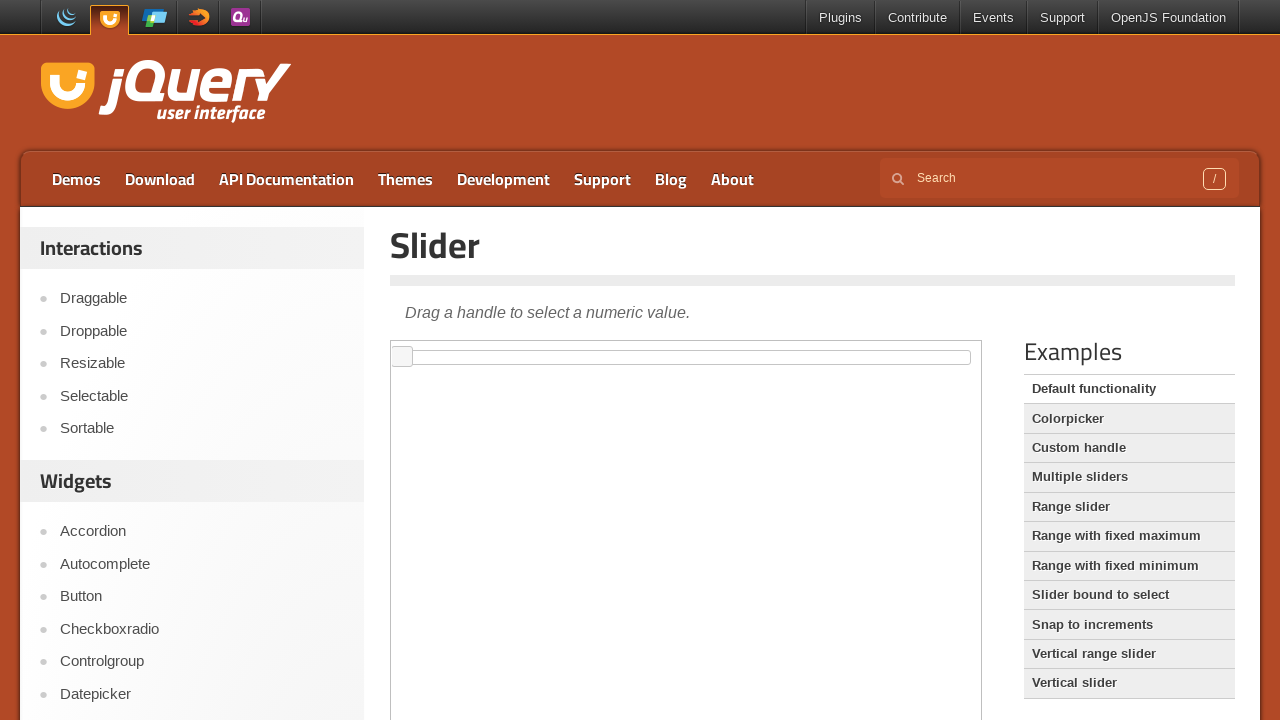

Navigated to jQuery UI slider demo page
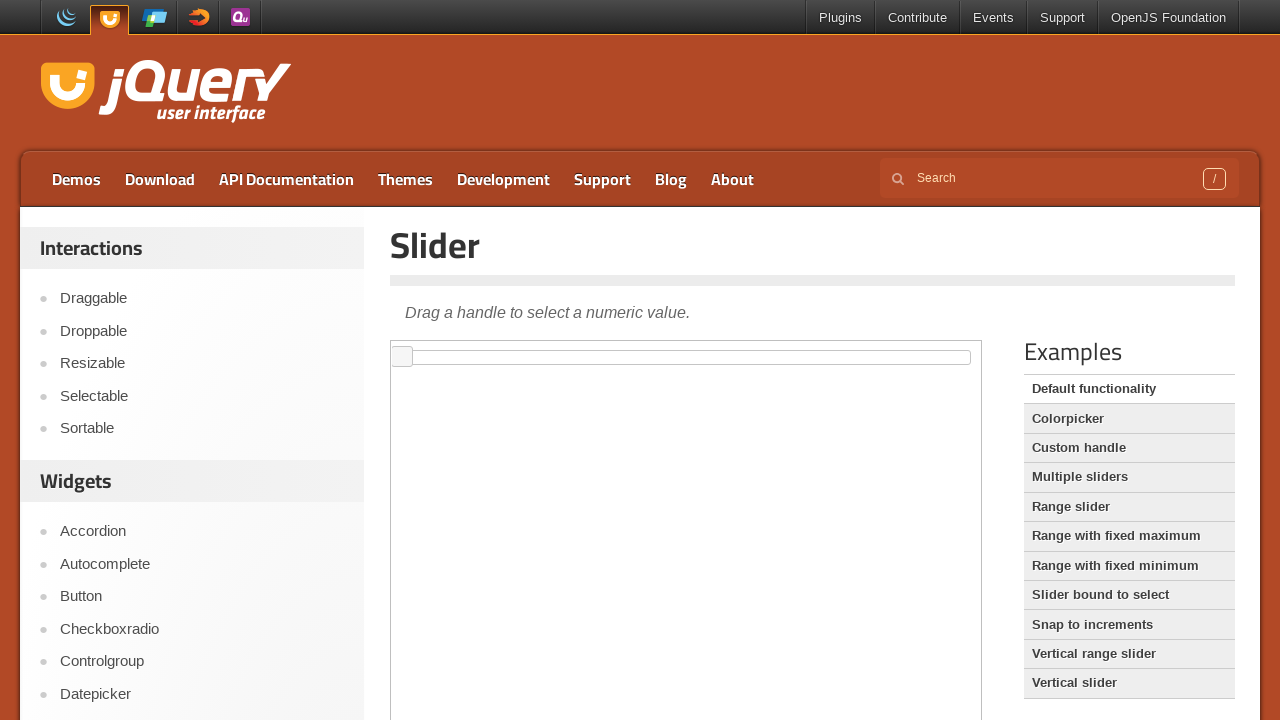

Hovered over the Widget Factory link at (202, 361) on a:has-text('Widget Factory')
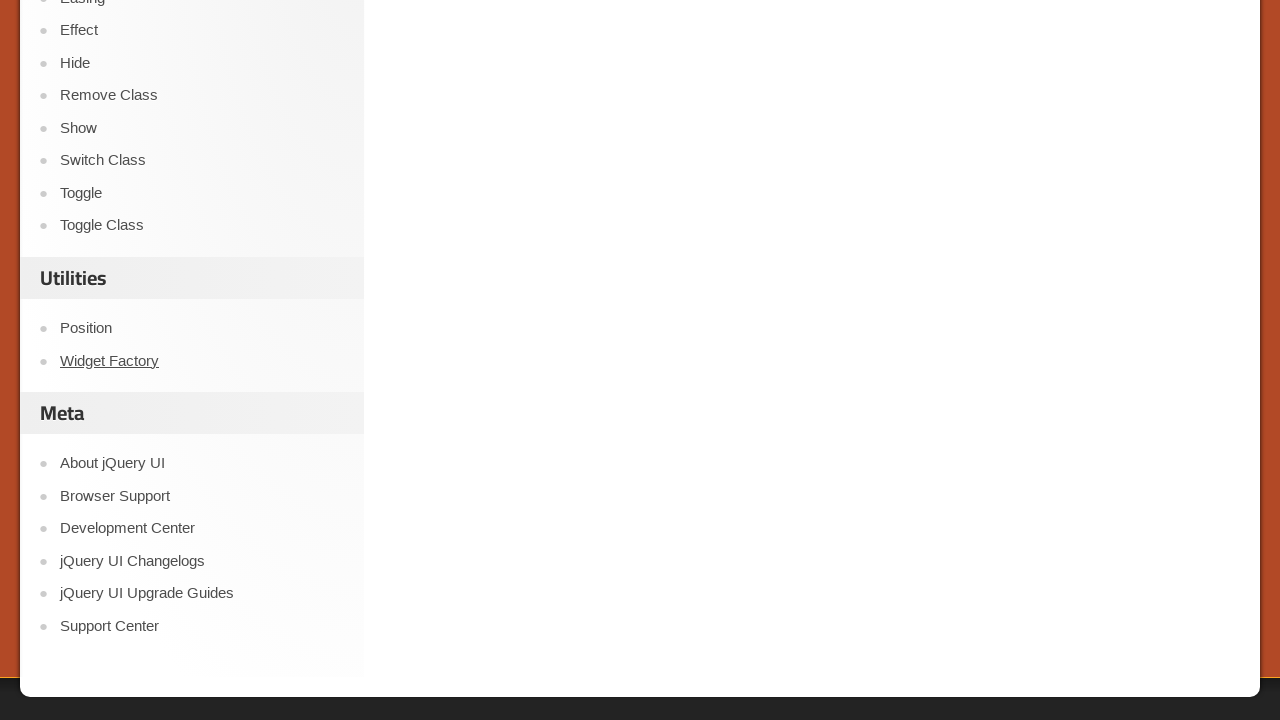

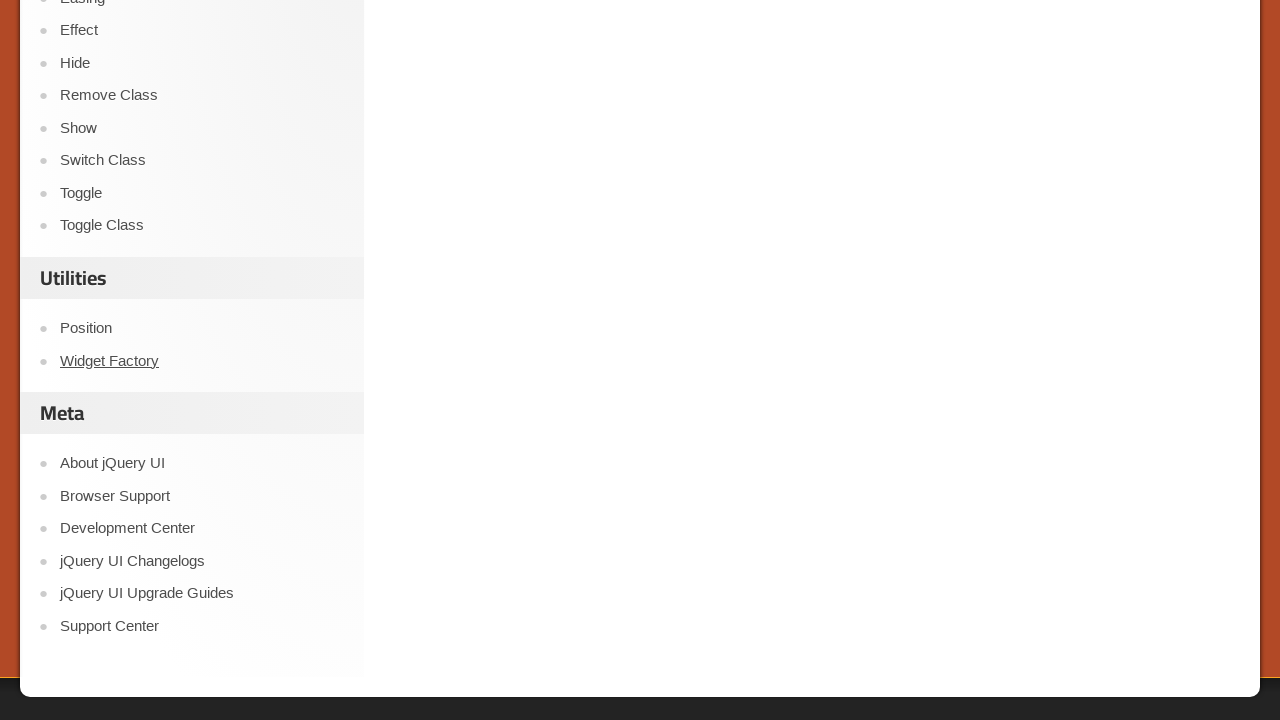